Navigates to Ham Radio Outlet's open items catalog page, verifies products load, and tests pagination functionality.

Starting URL: https://www.hamradio.com/open_item.cfm

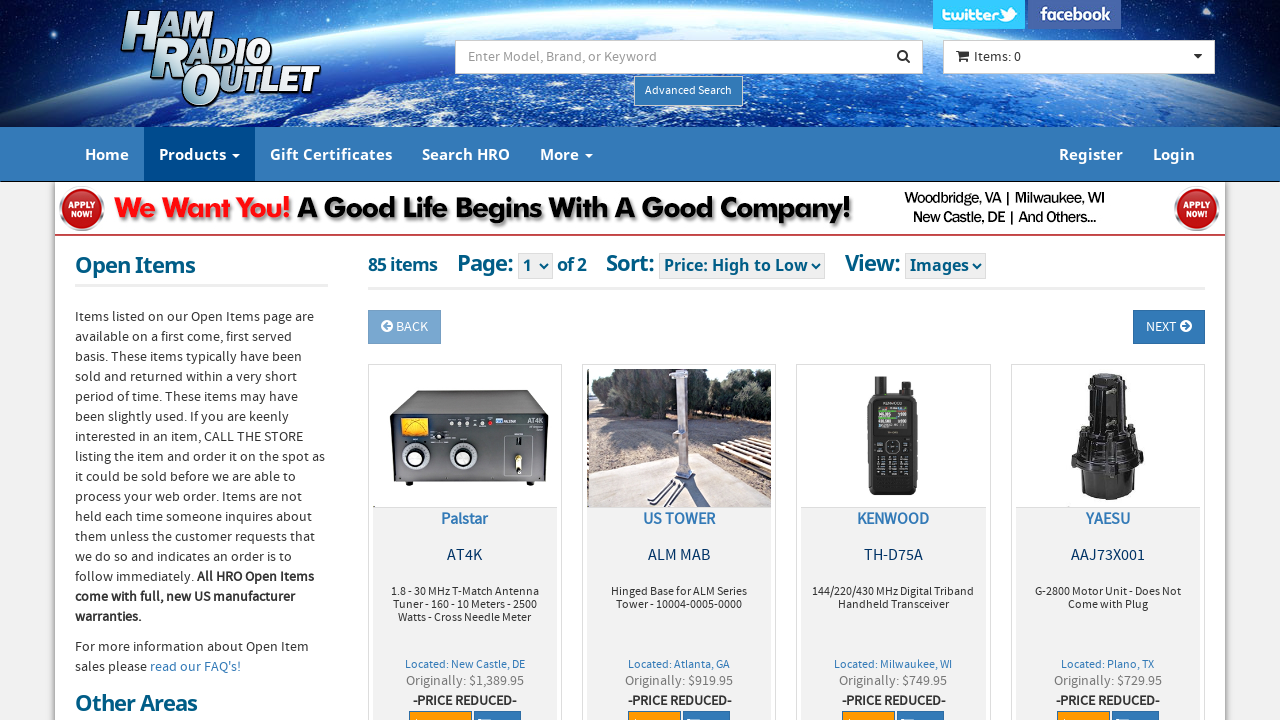

Pagination dropdown loaded on open items page
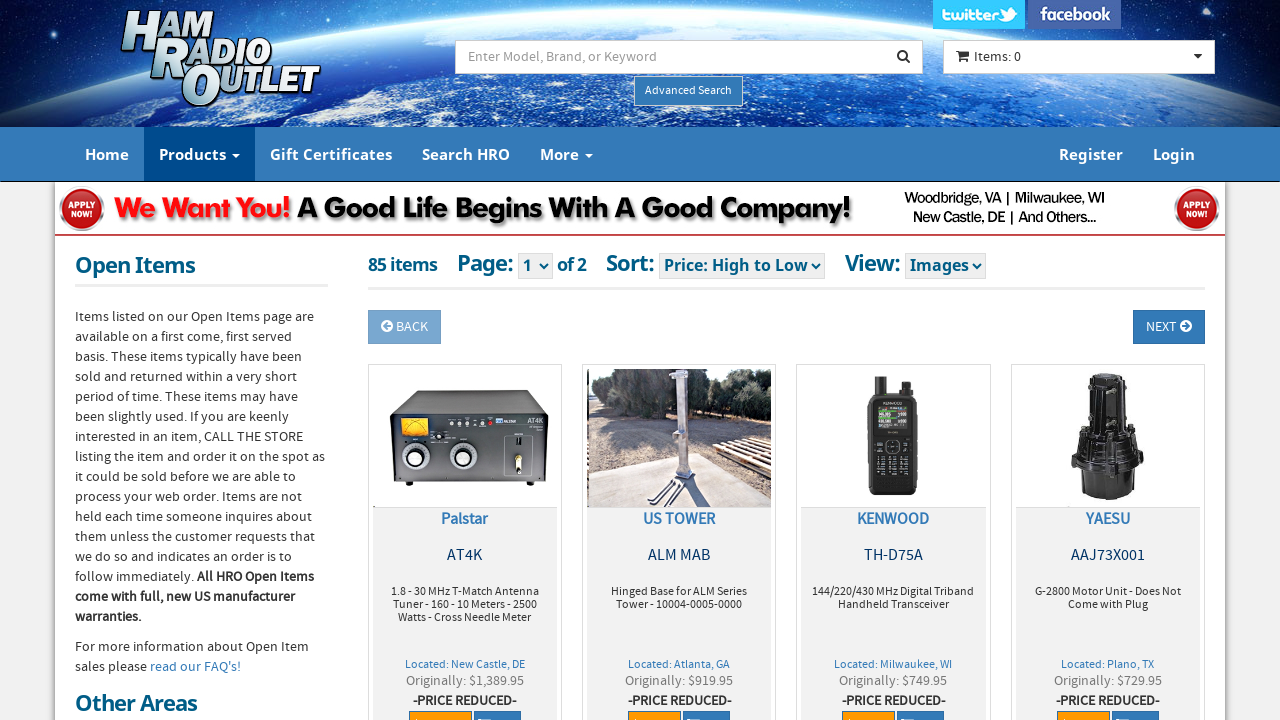

Product listings loaded on page
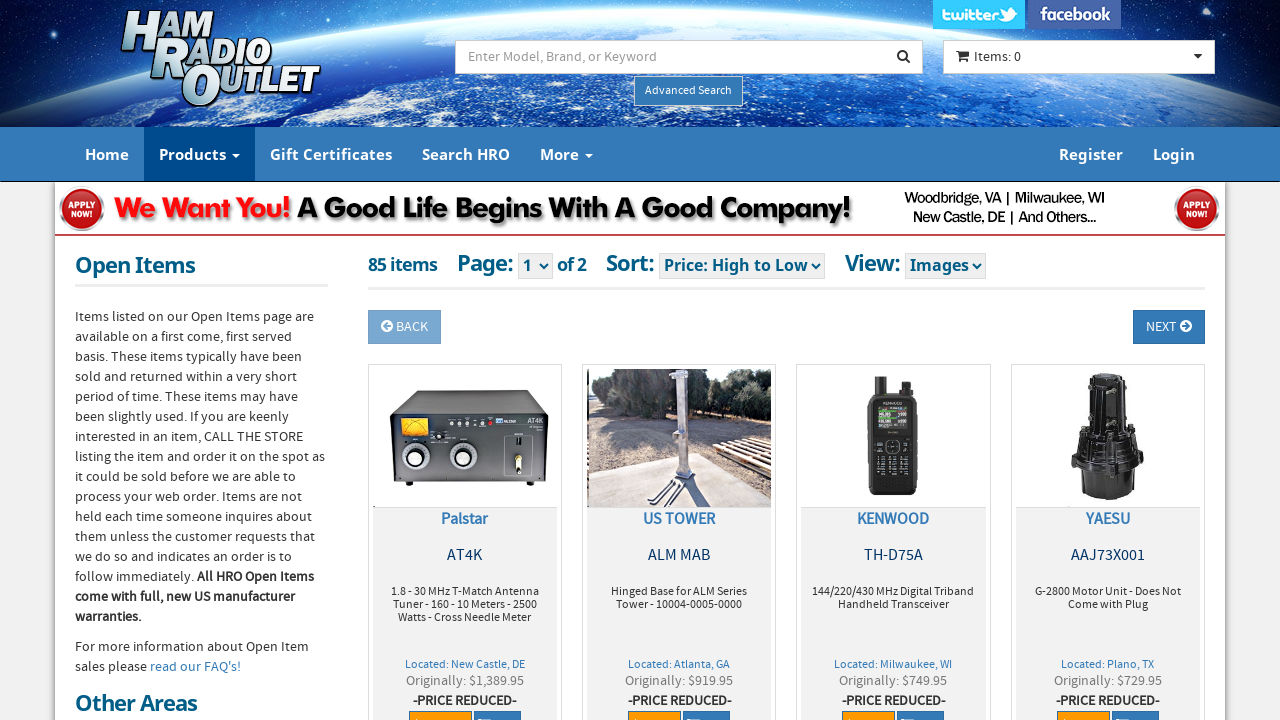

Product caption elements verified as present
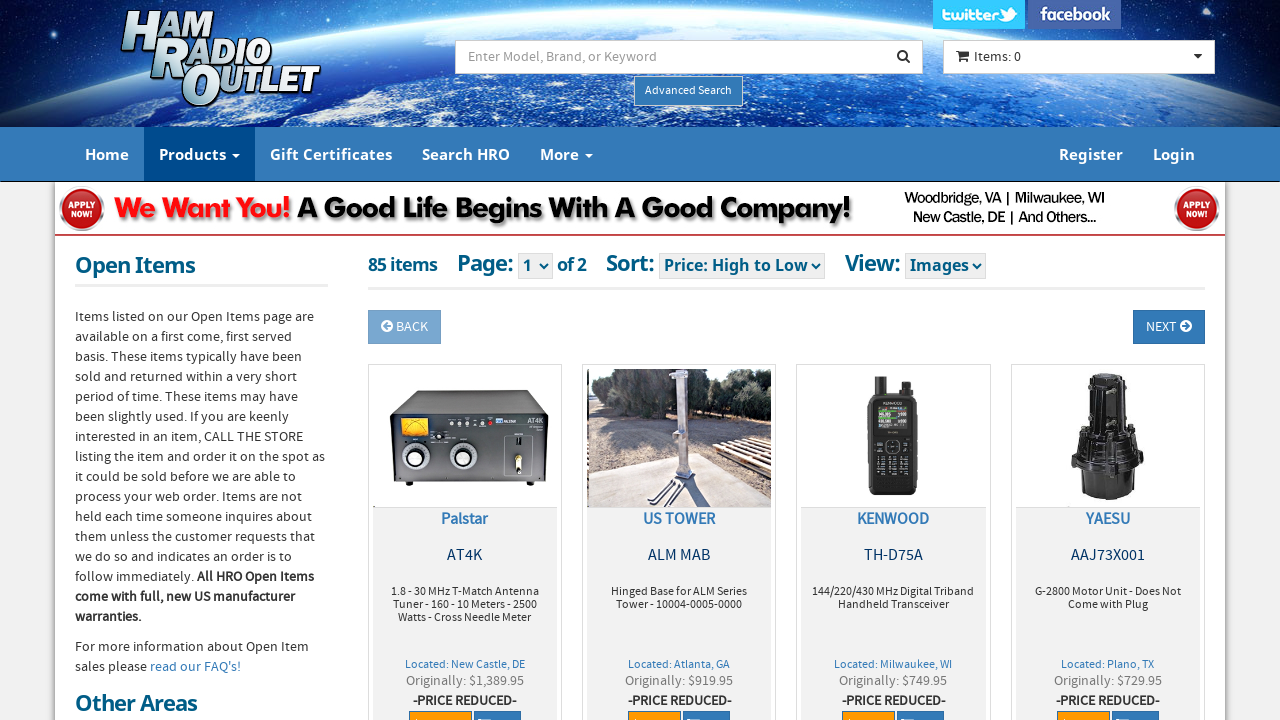

Selected next page from pagination dropdown on select[name="jumpPage"]
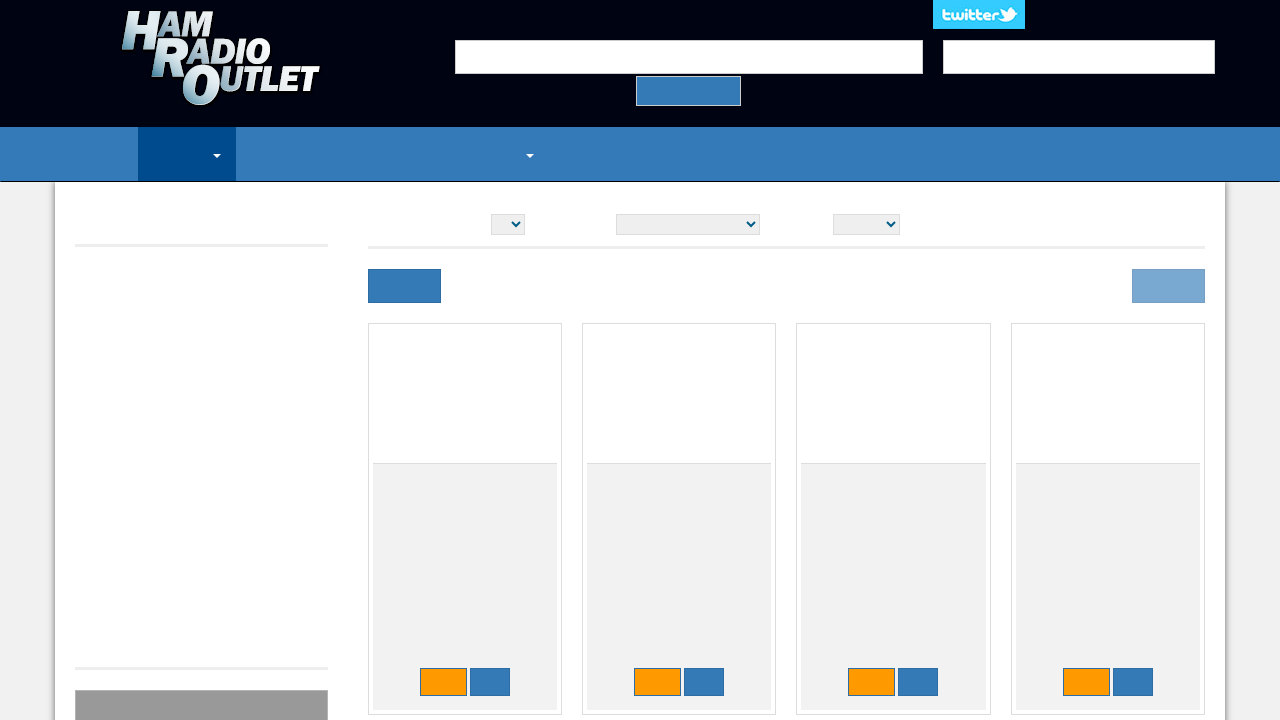

Product listings loaded on next page
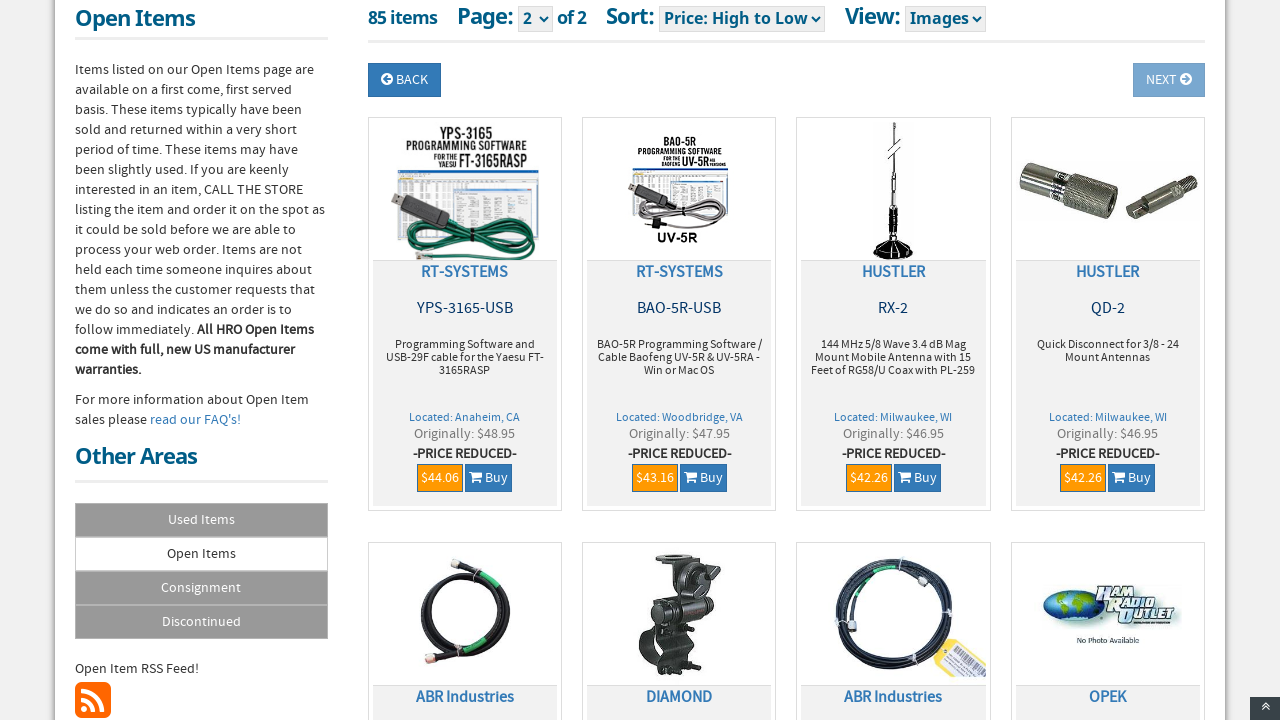

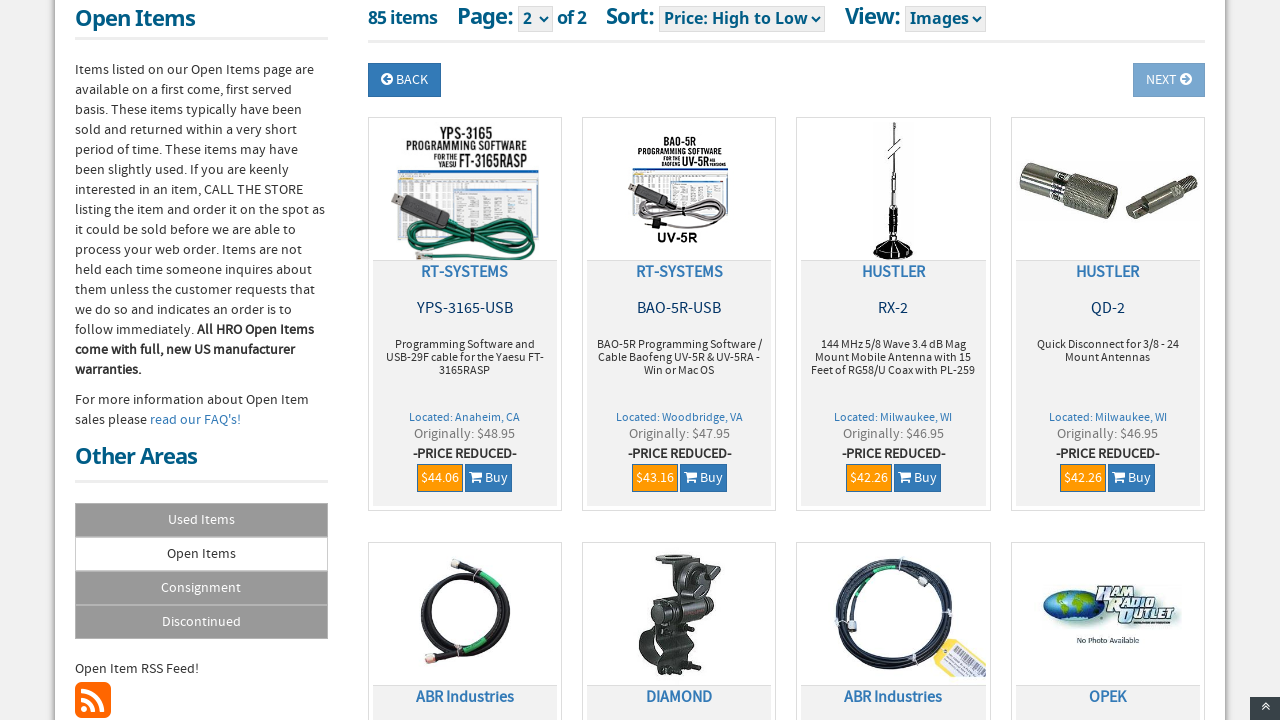